Tests that filter links highlight correctly when selected

Starting URL: https://demo.playwright.dev/todomvc

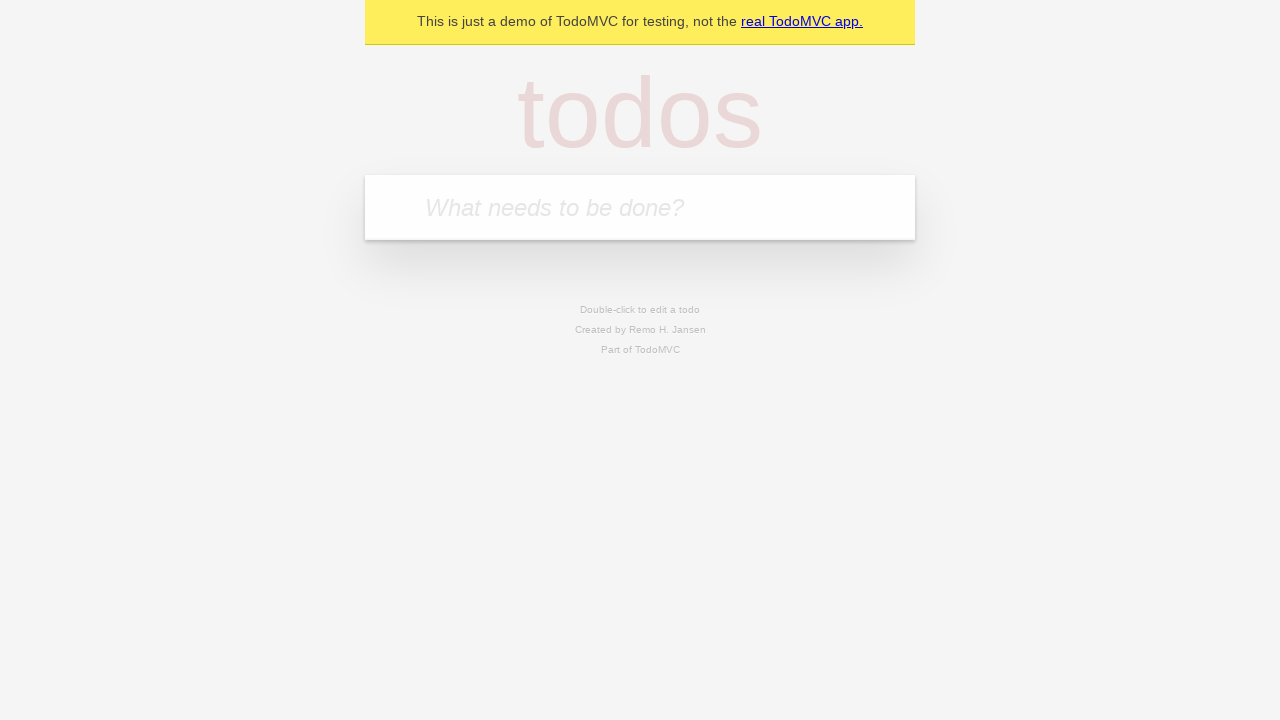

Filled todo input with 'buy some cheese' on internal:attr=[placeholder="What needs to be done?"i]
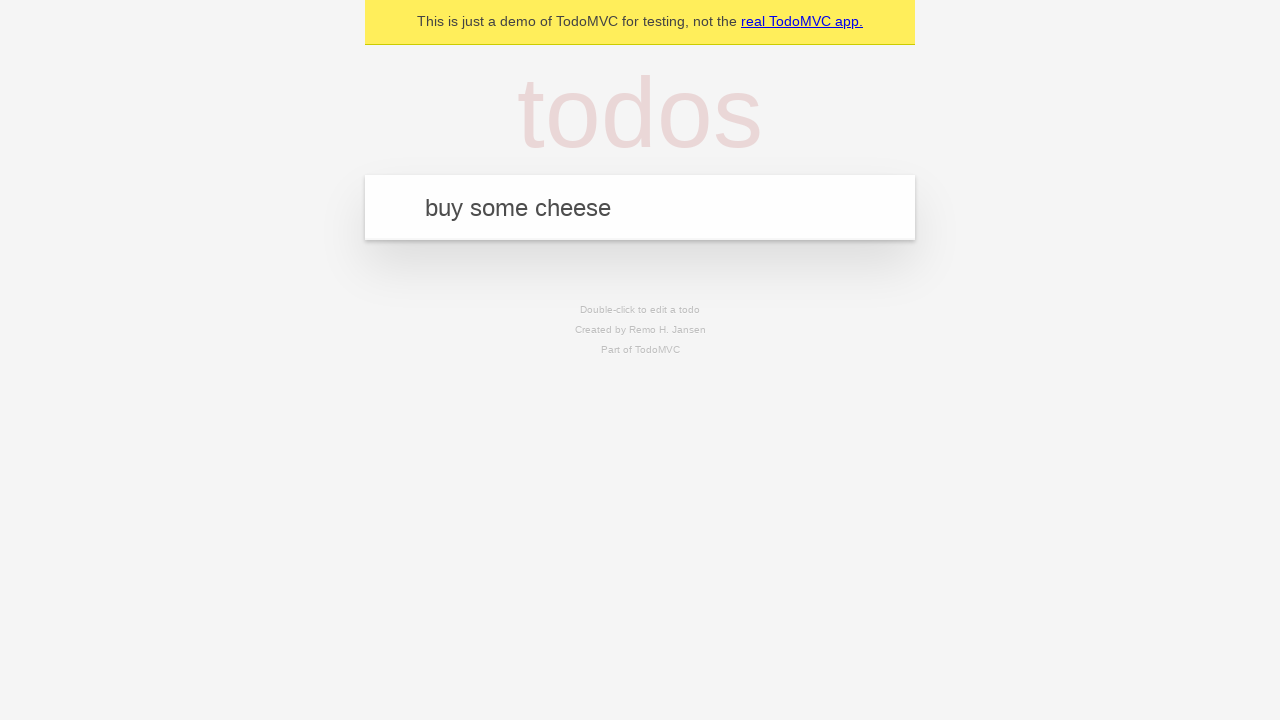

Pressed Enter to create first todo on internal:attr=[placeholder="What needs to be done?"i]
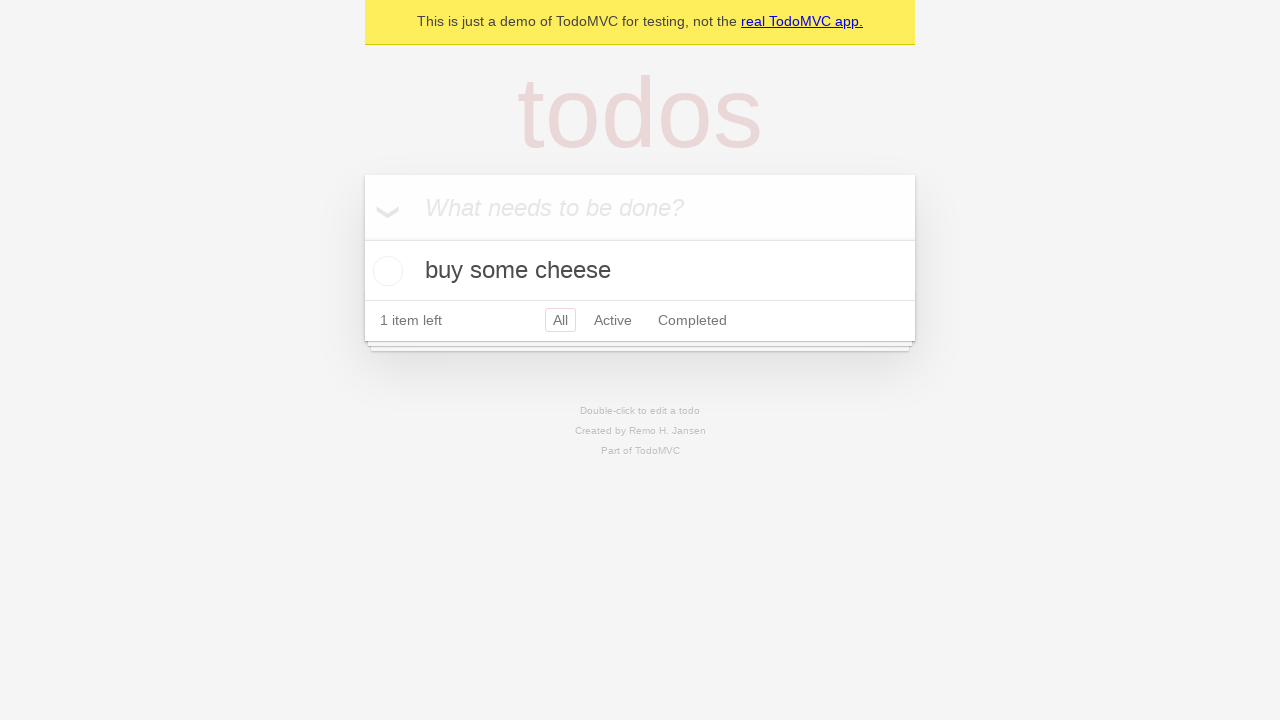

Filled todo input with 'feed the cat' on internal:attr=[placeholder="What needs to be done?"i]
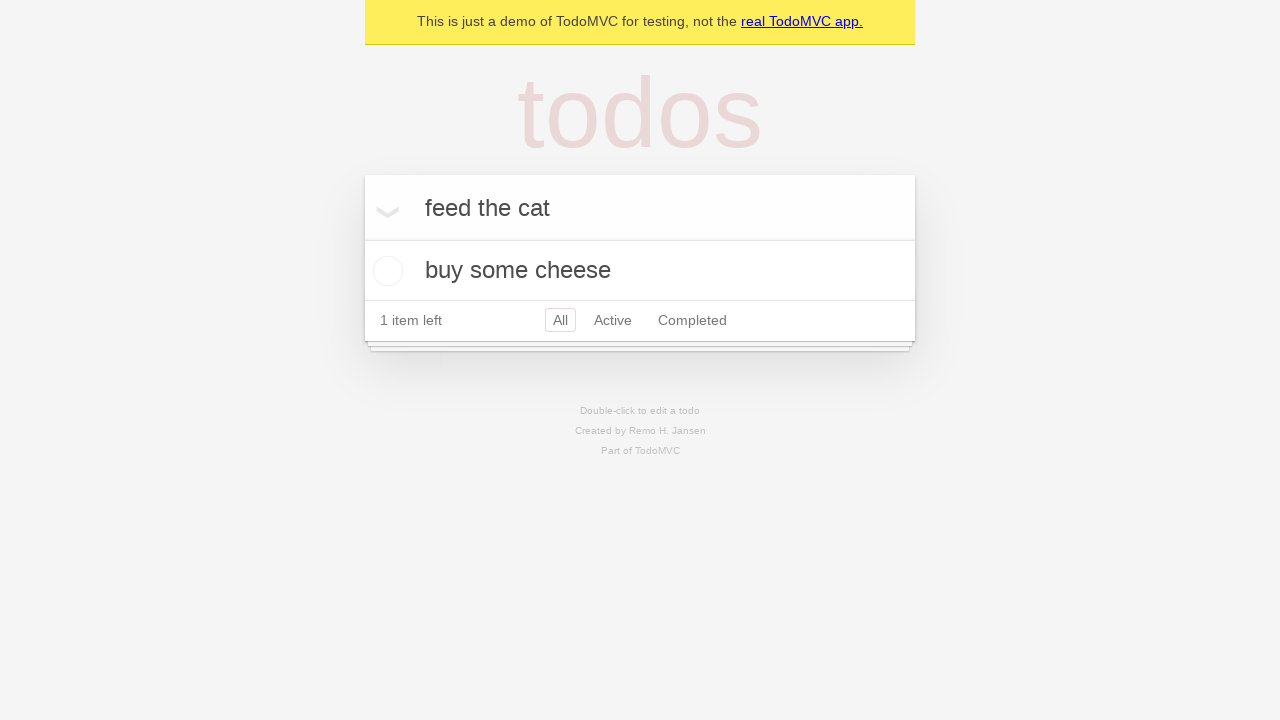

Pressed Enter to create second todo on internal:attr=[placeholder="What needs to be done?"i]
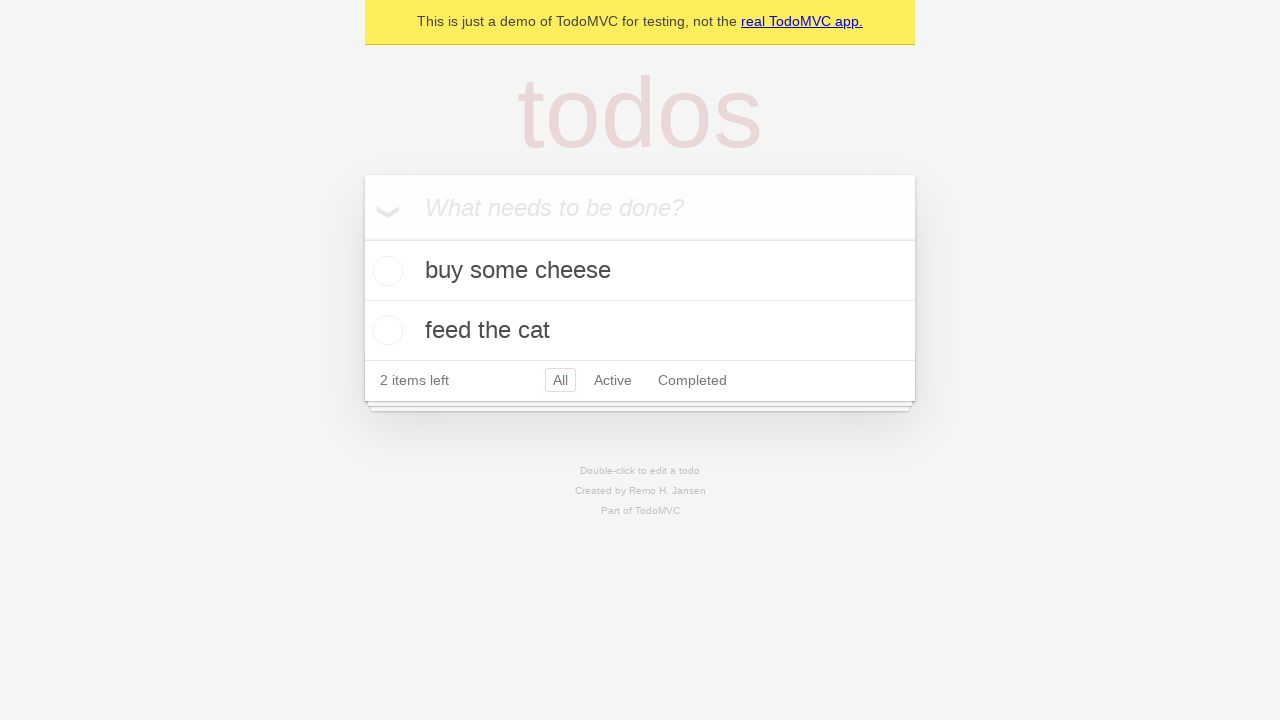

Filled todo input with 'book a doctors appointment' on internal:attr=[placeholder="What needs to be done?"i]
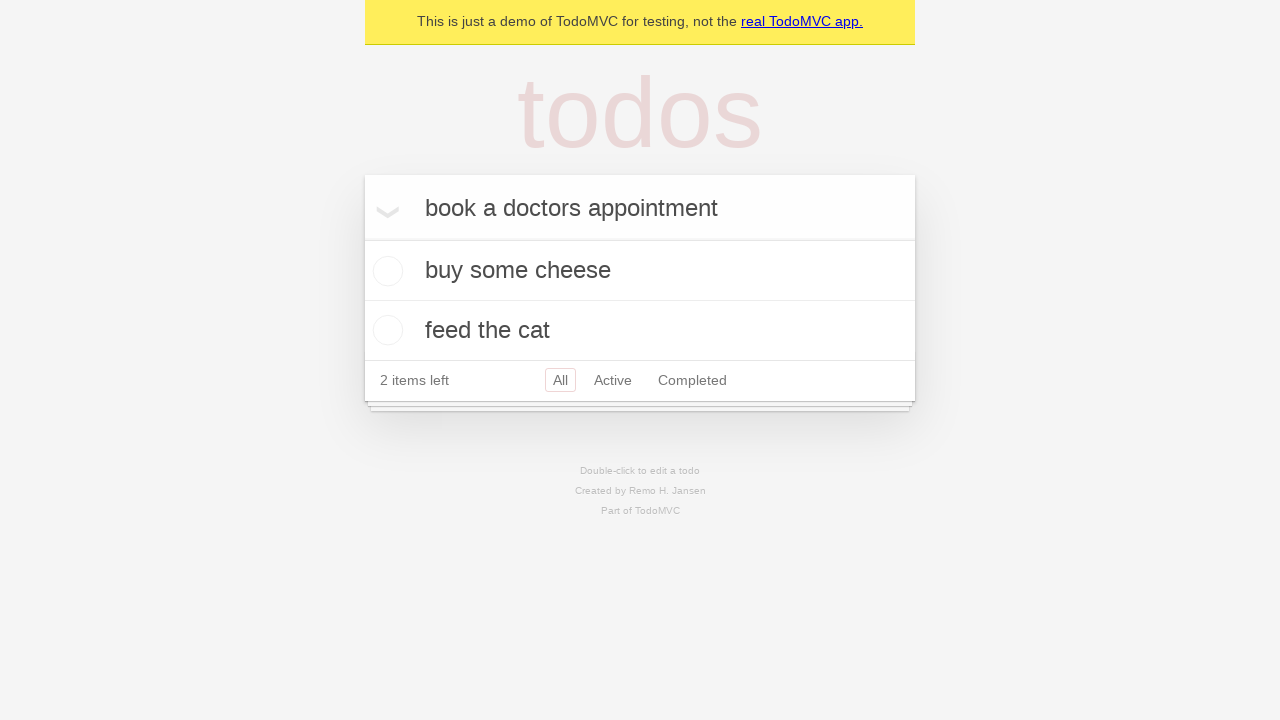

Pressed Enter to create third todo on internal:attr=[placeholder="What needs to be done?"i]
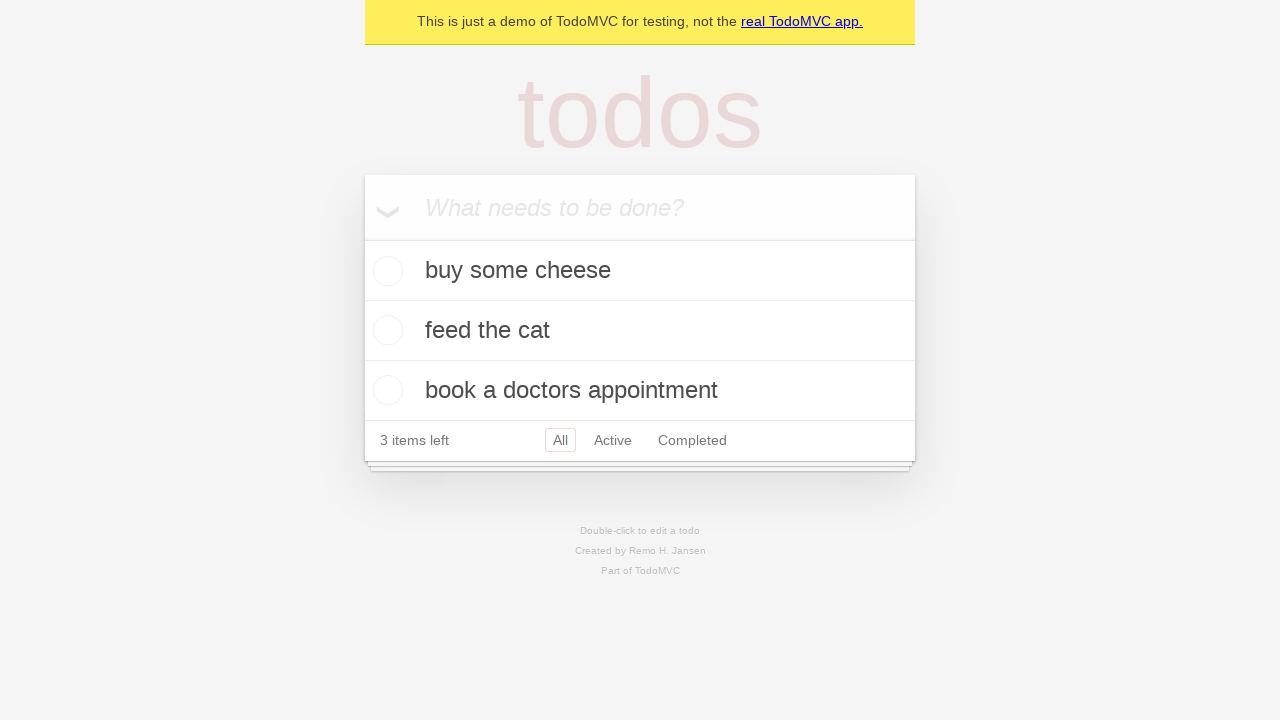

Waited for all three todos to appear
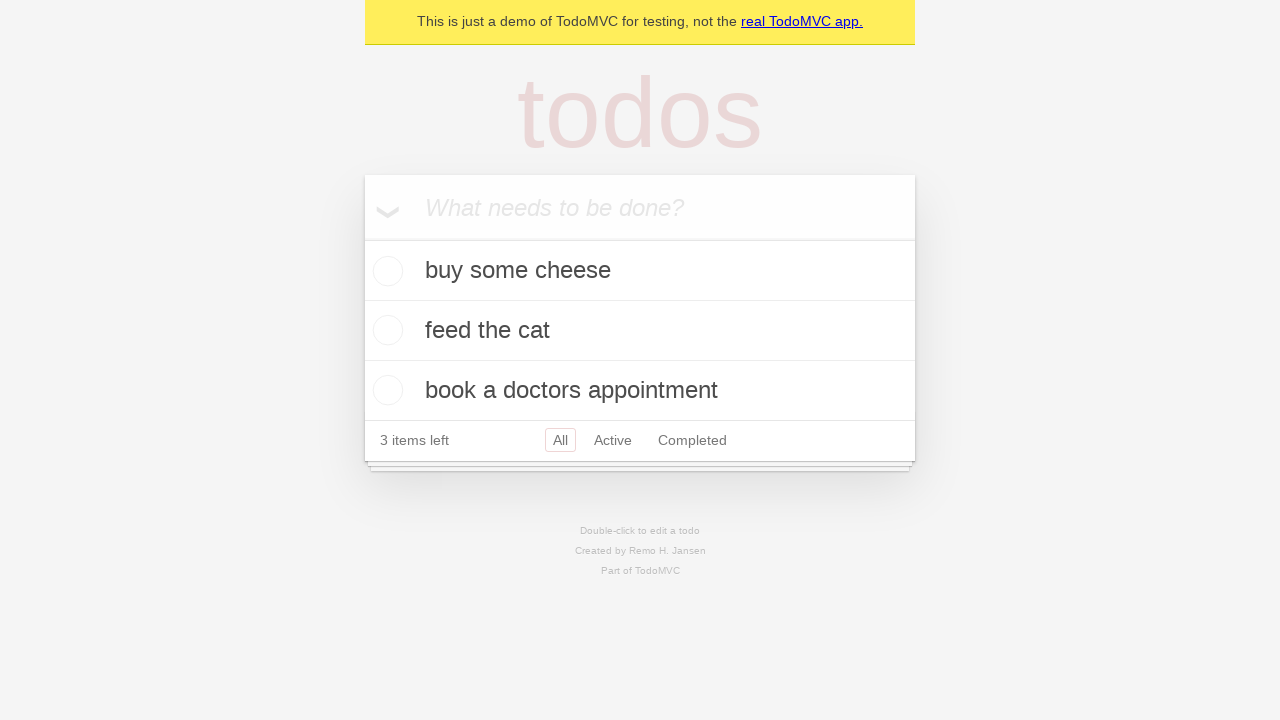

Clicked Active filter link to show active todos at (613, 440) on internal:role=link[name="Active"i]
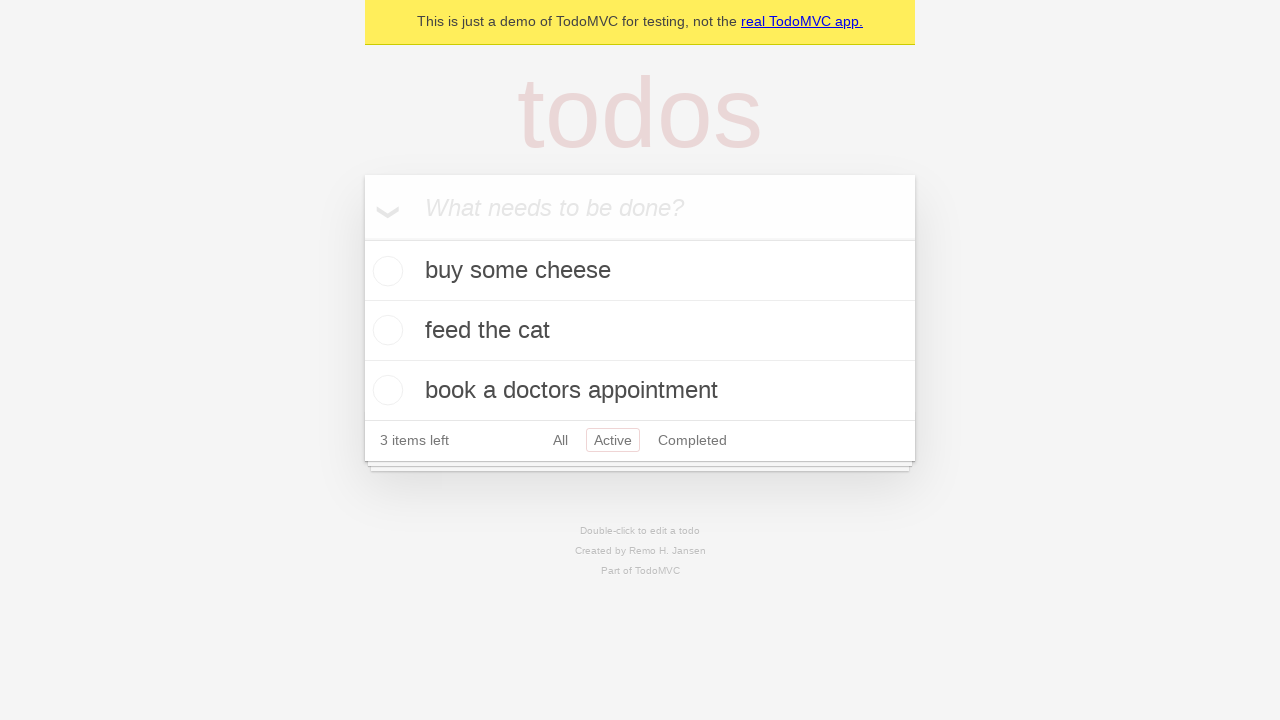

Clicked Completed filter link to show completed todos at (692, 440) on internal:role=link[name="Completed"i]
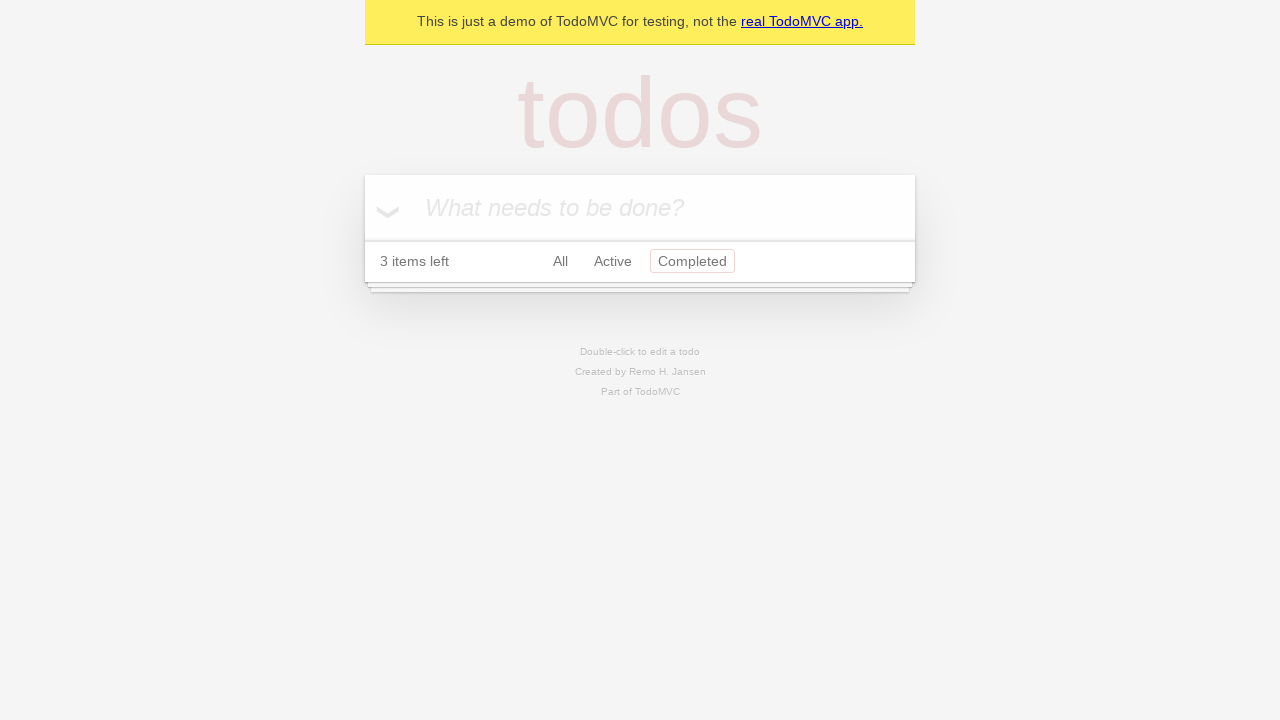

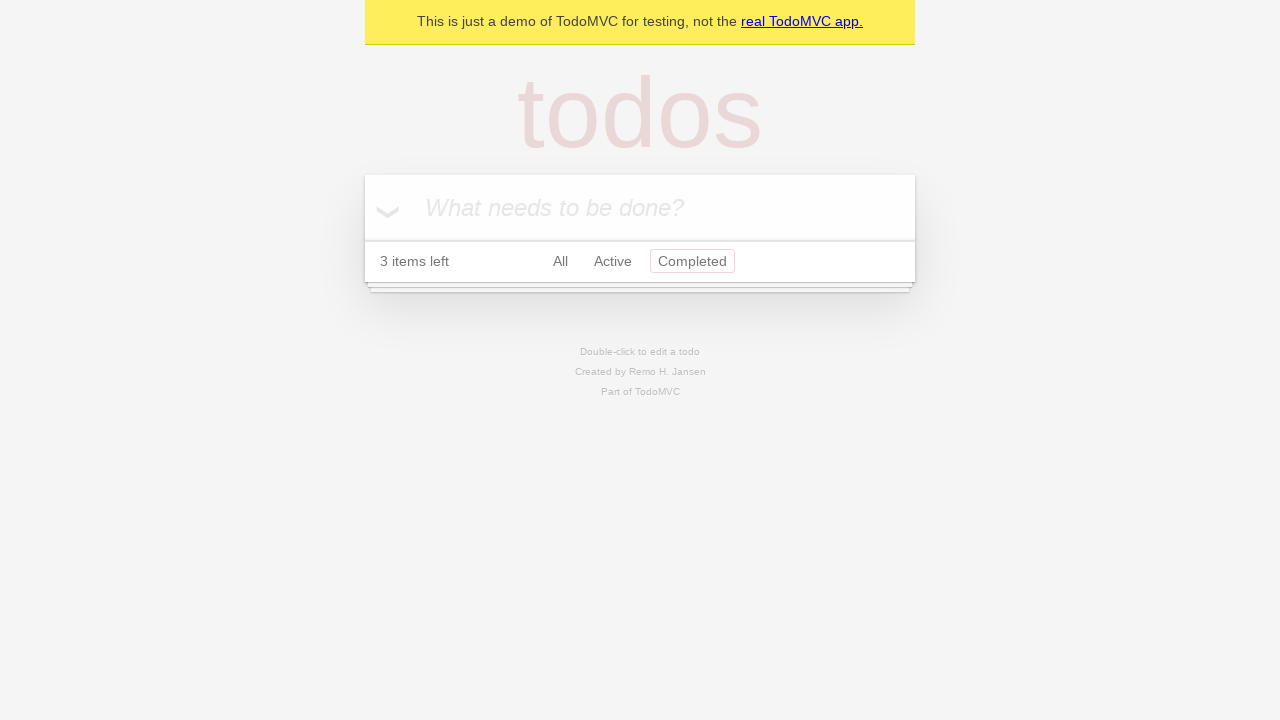